Tests adding a product to cart by clicking on a product, adding it to cart, and verifying it appears in the cart page

Starting URL: https://demoblaze.com/index.html

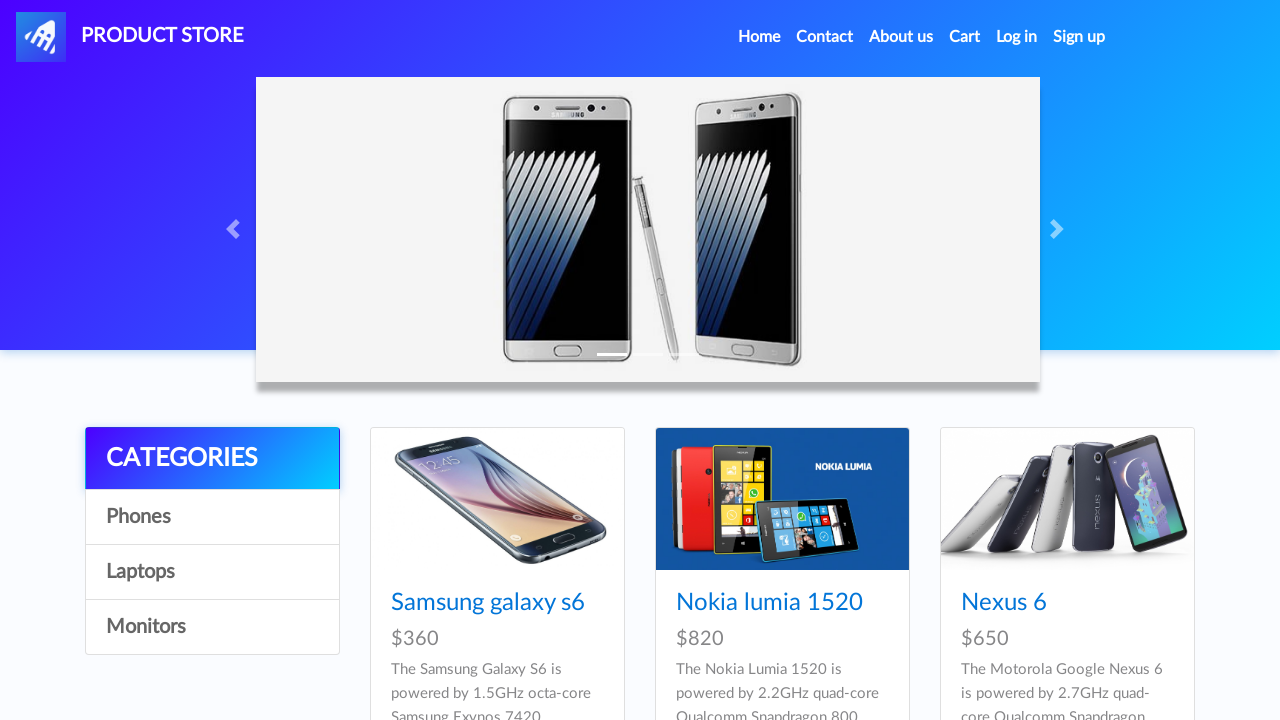

Clicked on the third product at (1004, 603) on .hrefch >> nth=2
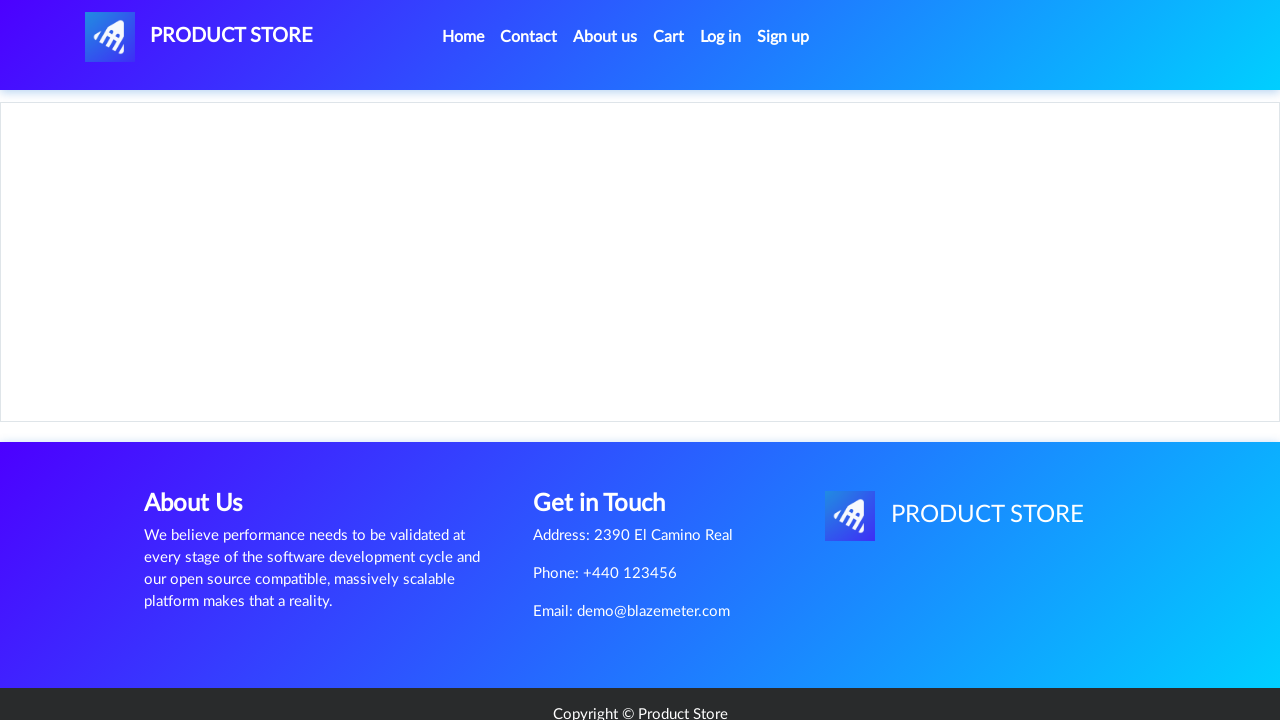

Clicked 'Add to cart' button at (610, 440) on .btn.btn-success.btn-lg
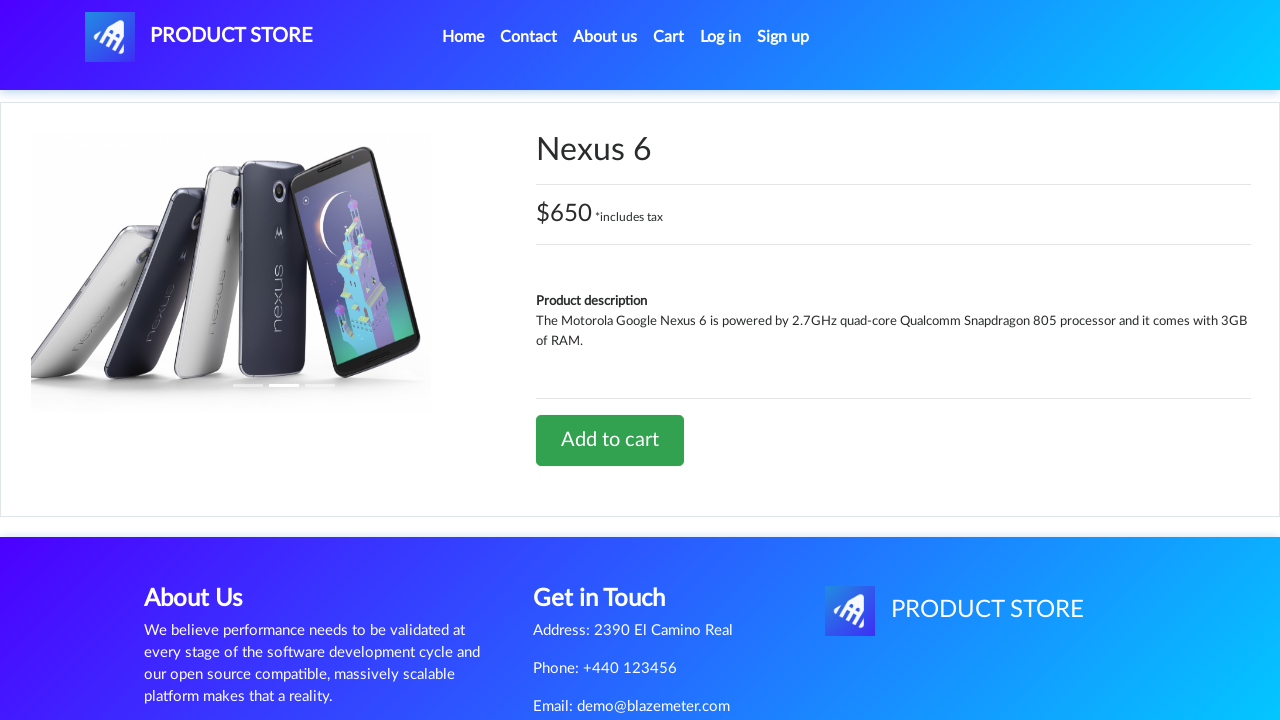

Alert dialog accepted
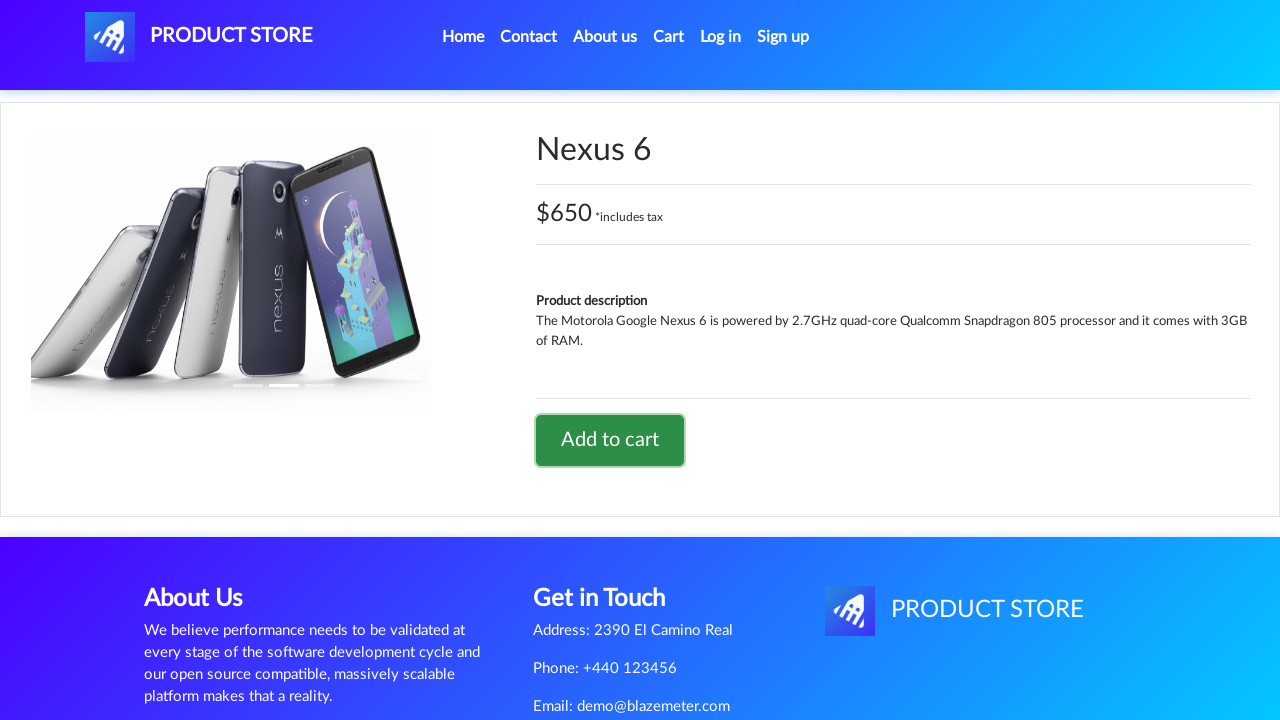

Clicked on cart link to navigate to cart page at (669, 37) on #cartur
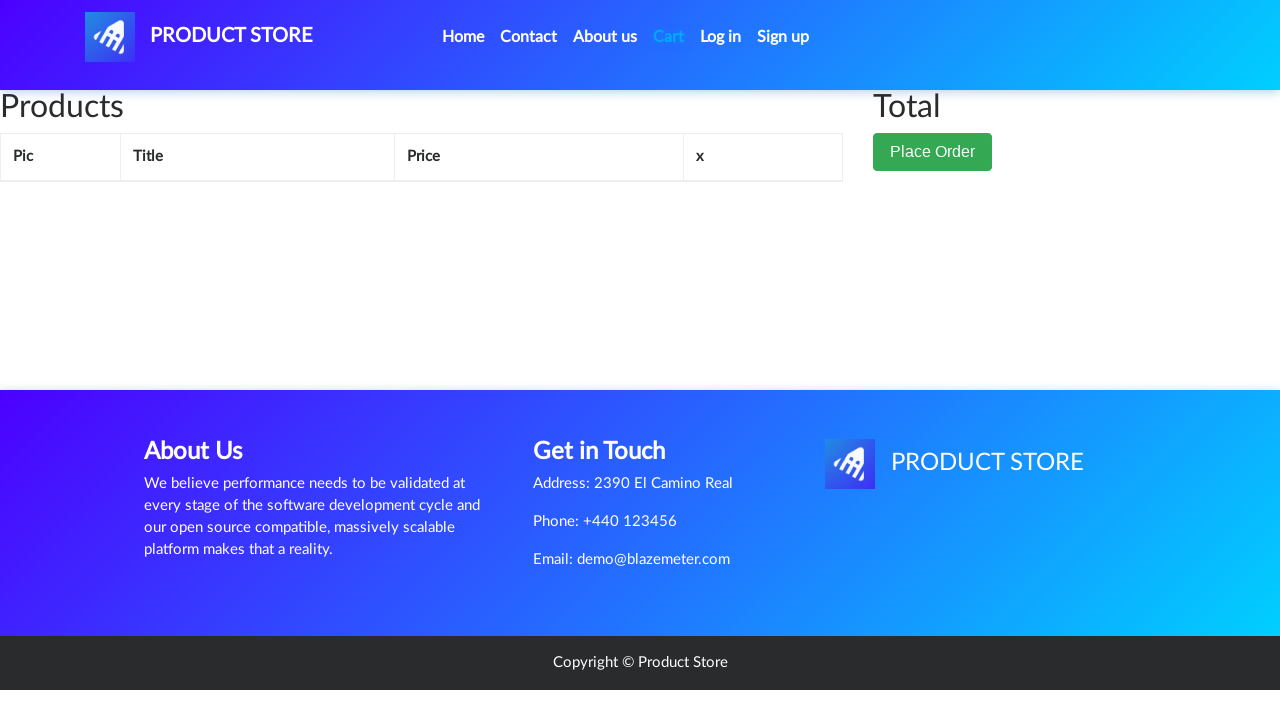

Verified product appears in cart
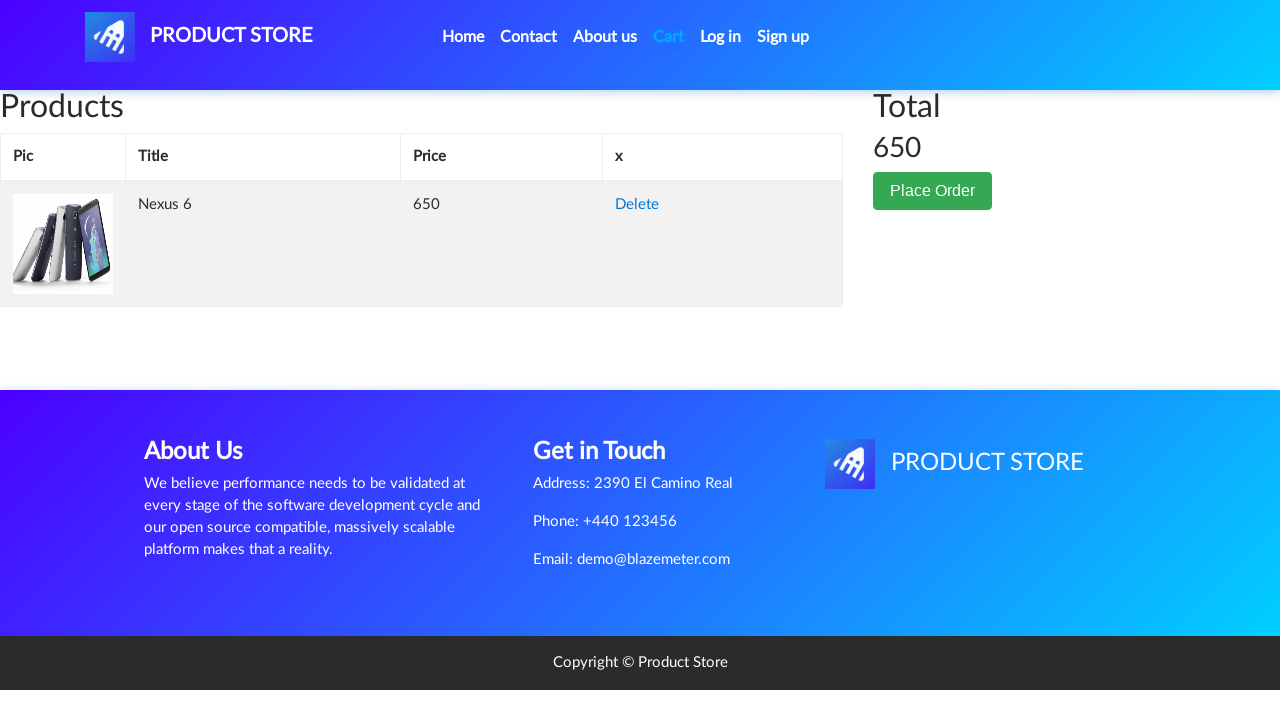

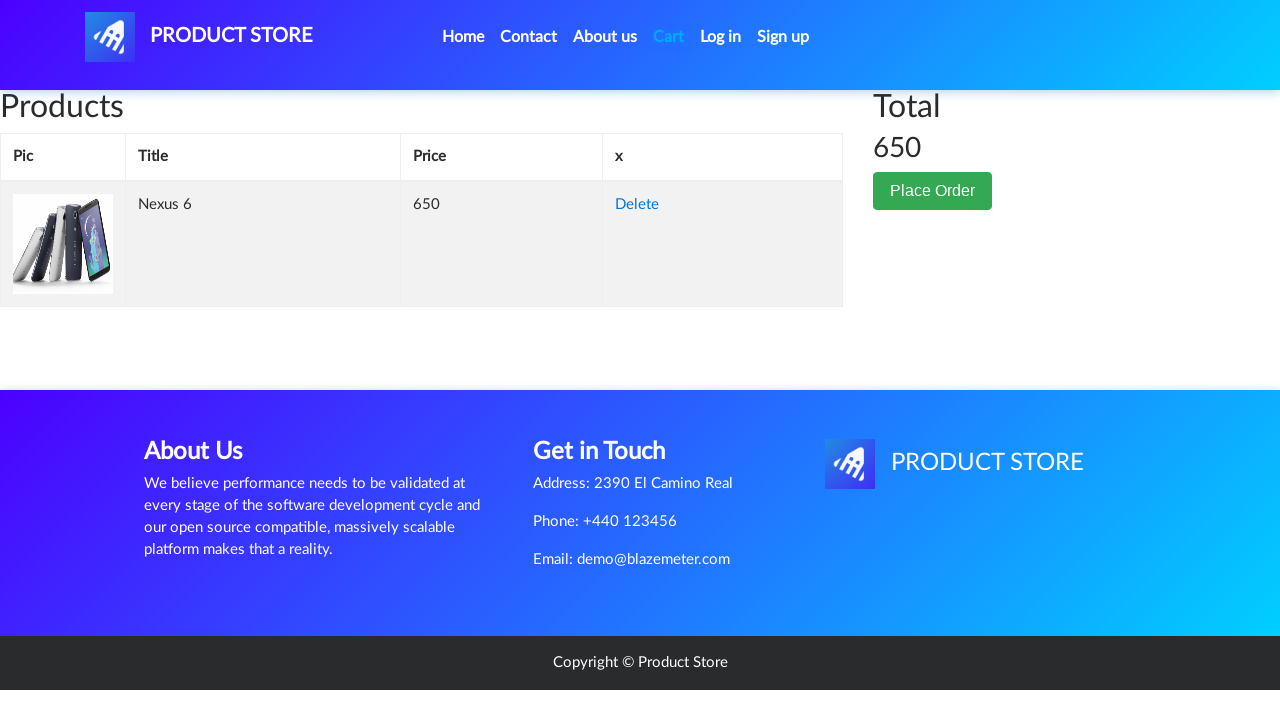